Tests mouse movement to a specific viewport coordinate

Starting URL: https://www.selenium.dev/selenium/web/mouse_interaction.html

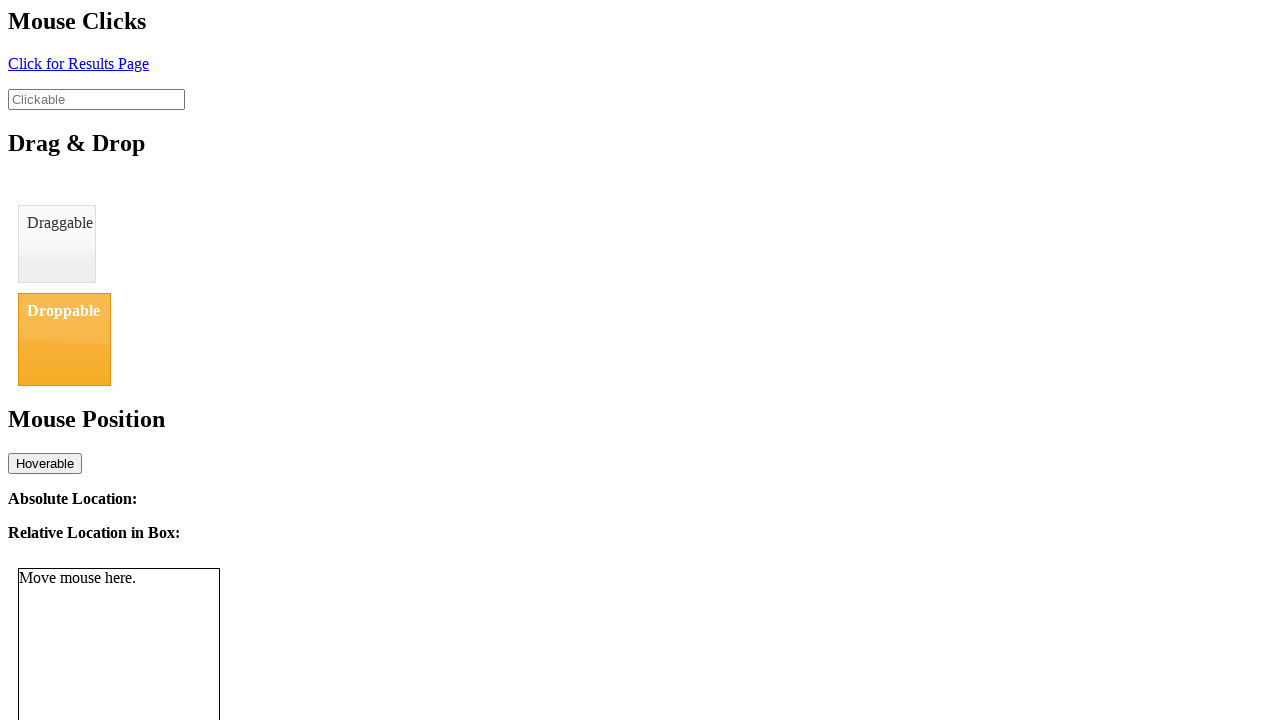

Moved mouse to viewport coordinates (10, 12) at (10, 12)
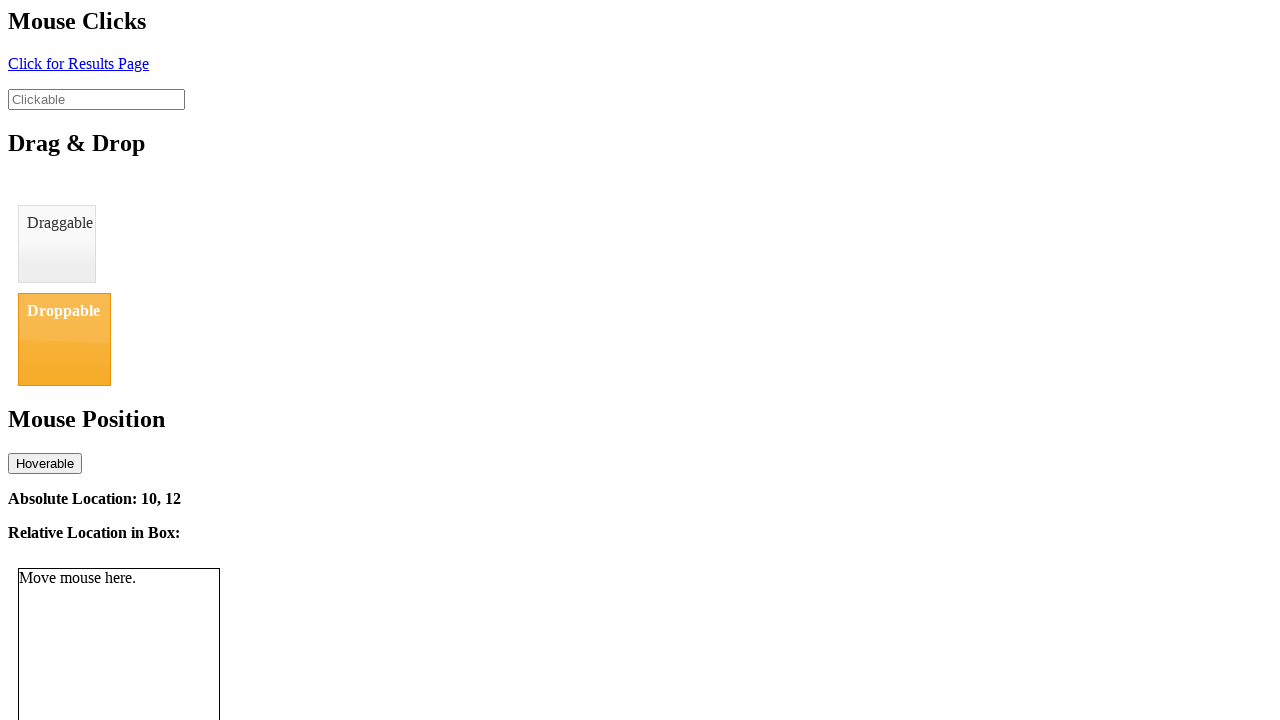

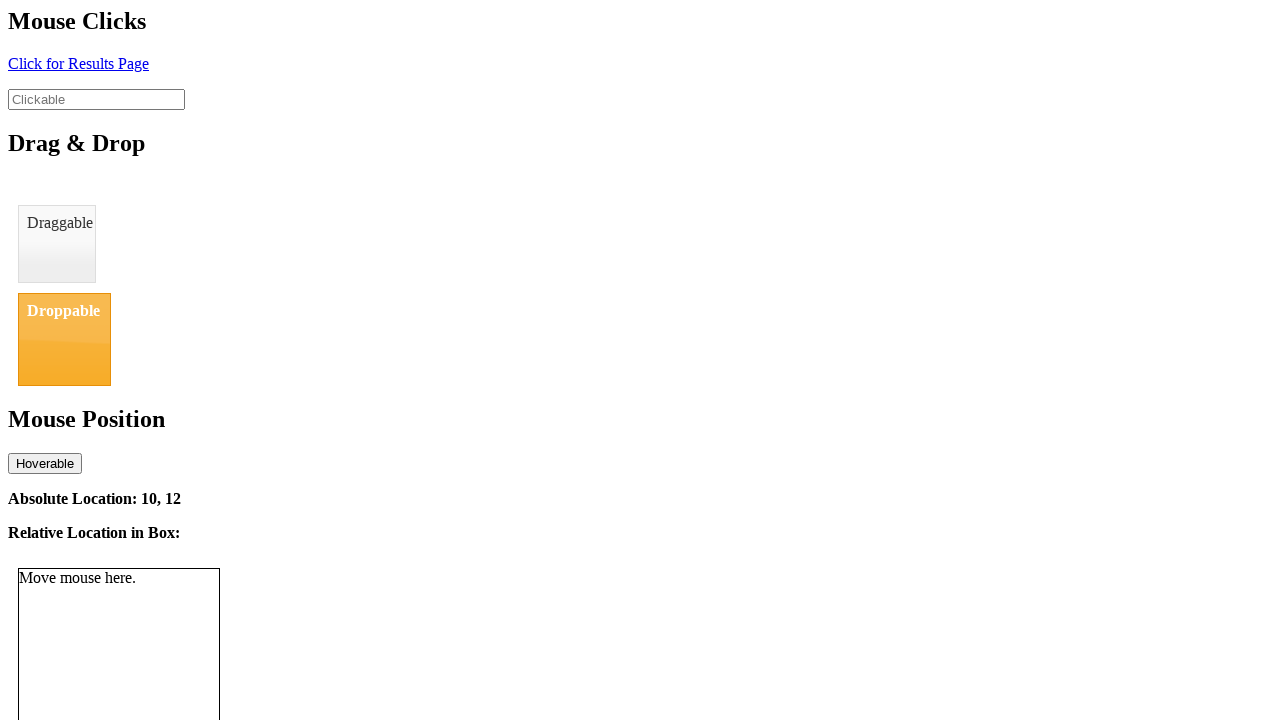